Tests hotel search form by entering a location and filling in the newsletter email field using ID selectors

Starting URL: https://hotel-testlab.coderslab.pl/en/

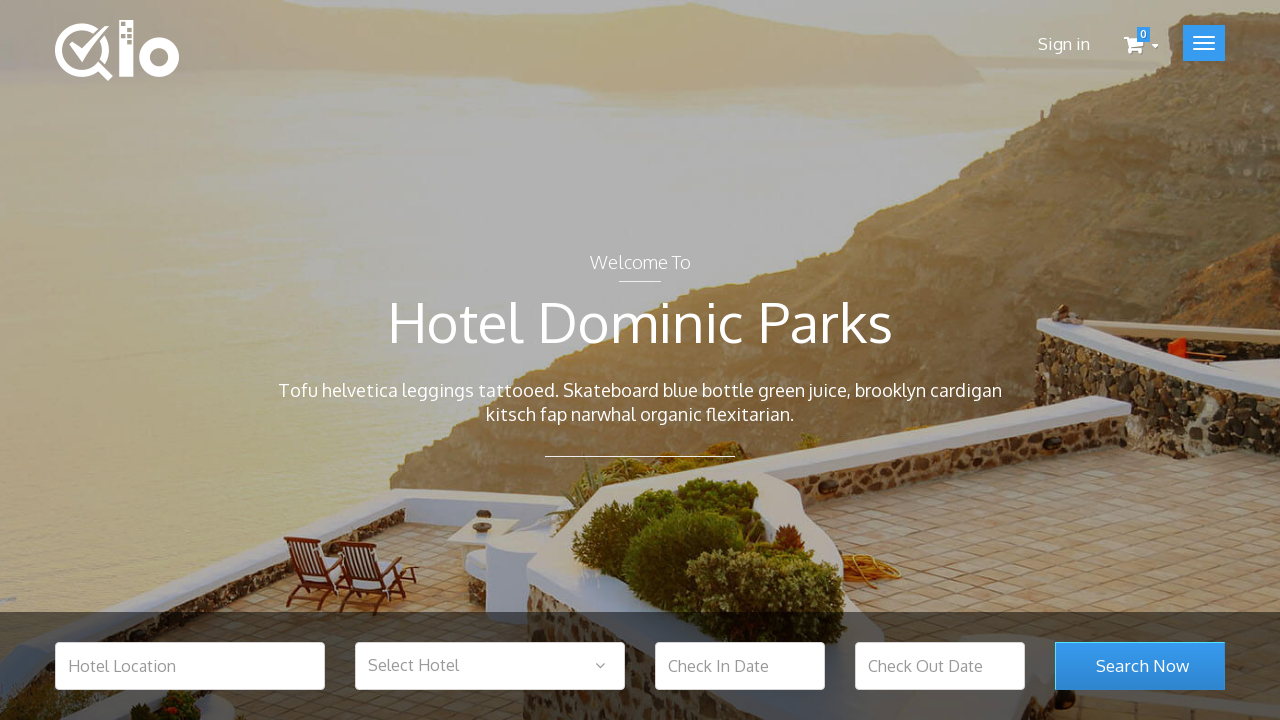

Filled hotel location input with 'Warsaw' on #hotel_location
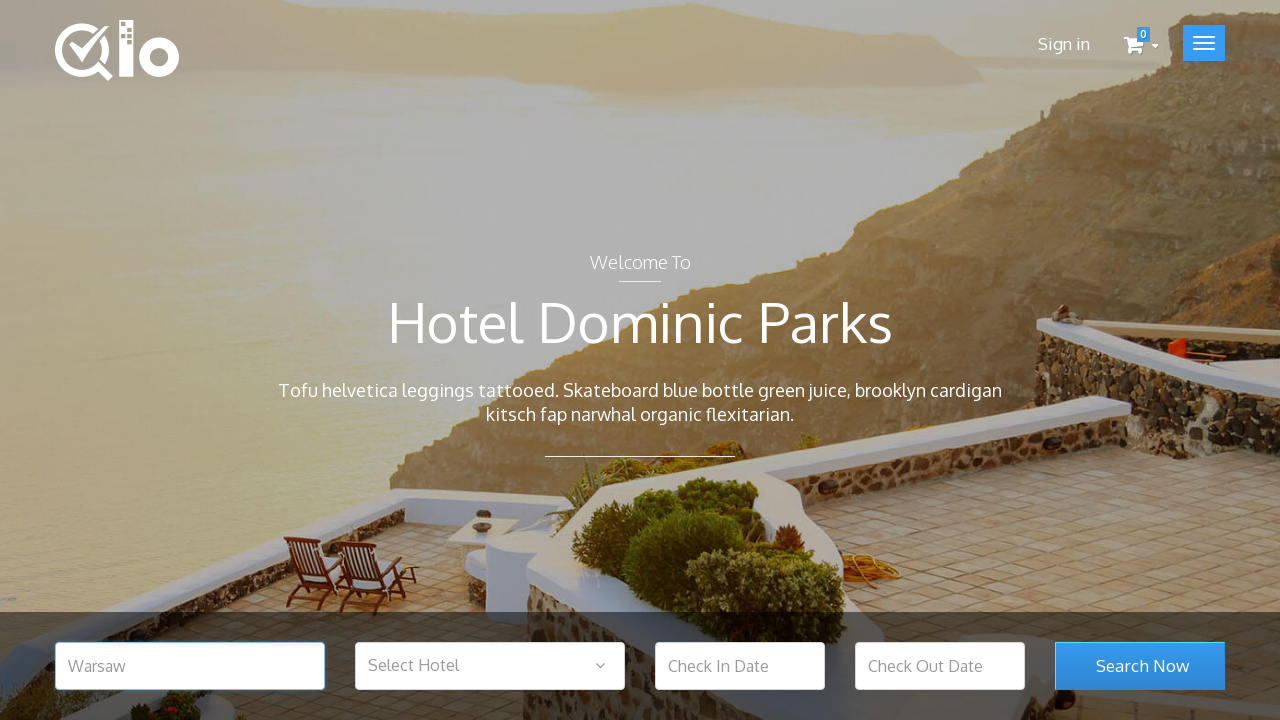

Filled newsletter email input with 'ala@makota.pl' on #newsletter-input
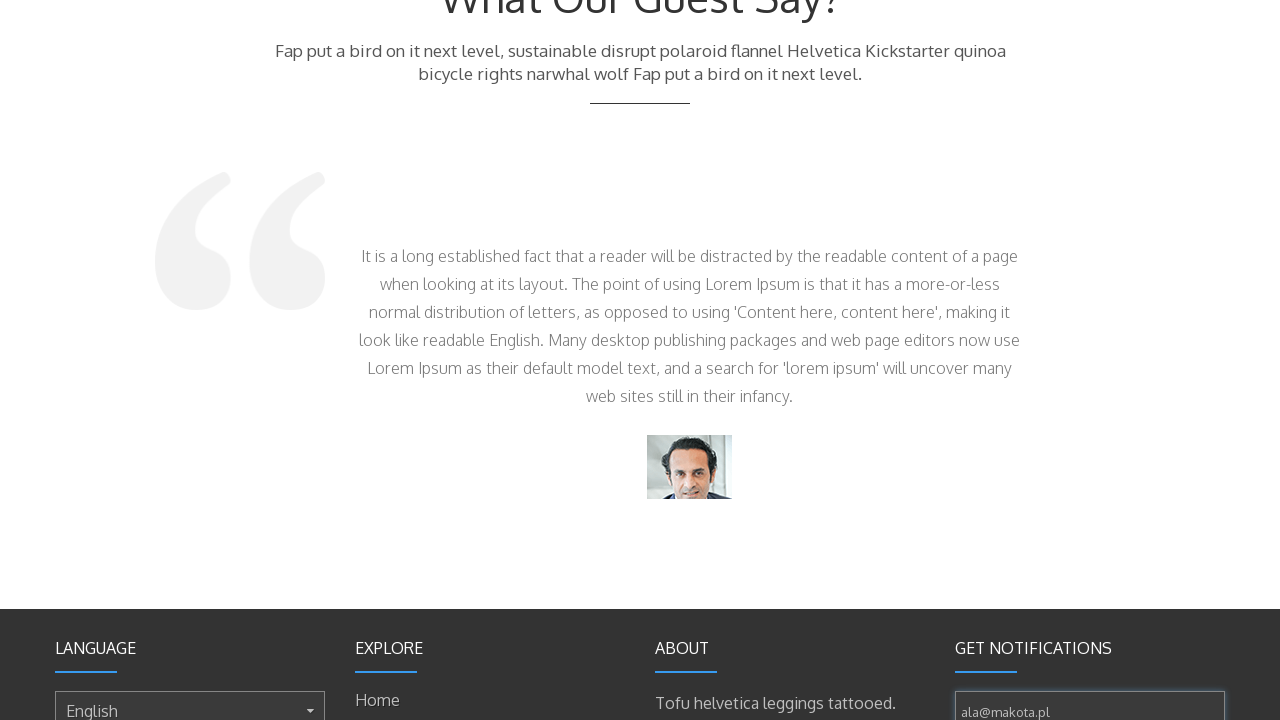

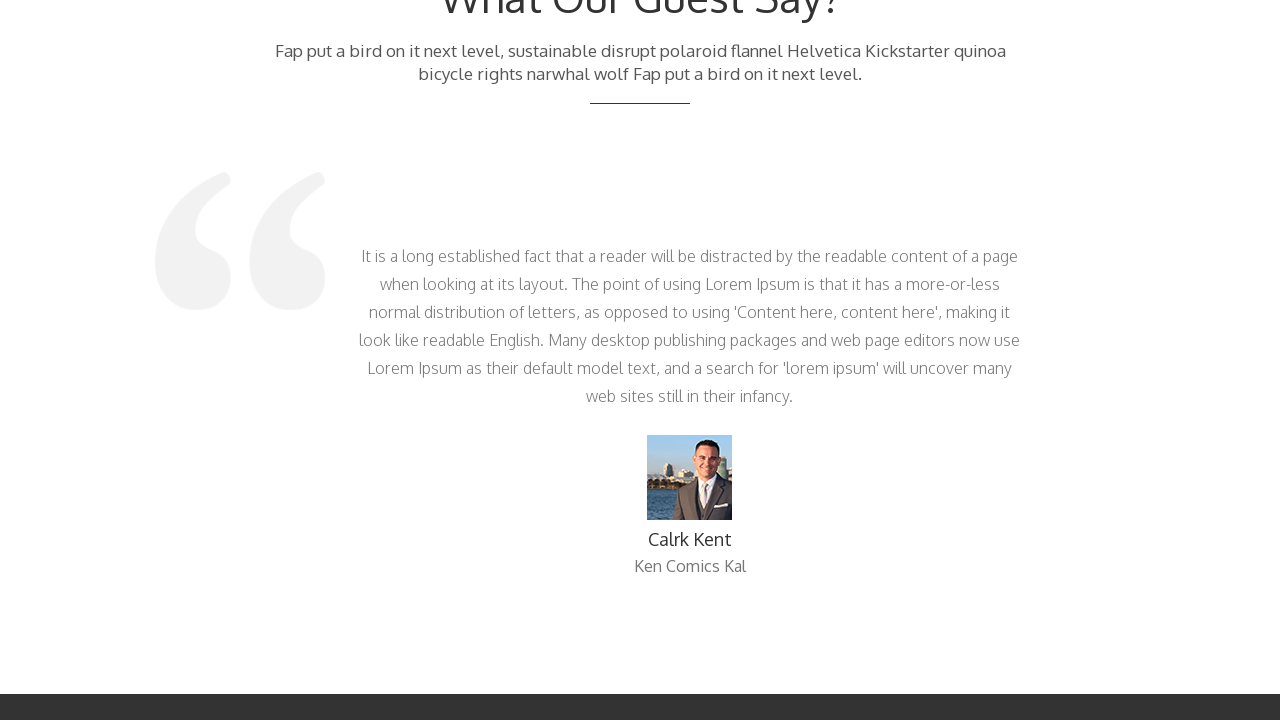